Tests login form validation with extremely long username input and verifies appropriate error handling

Starting URL: https://www.saucedemo.com/

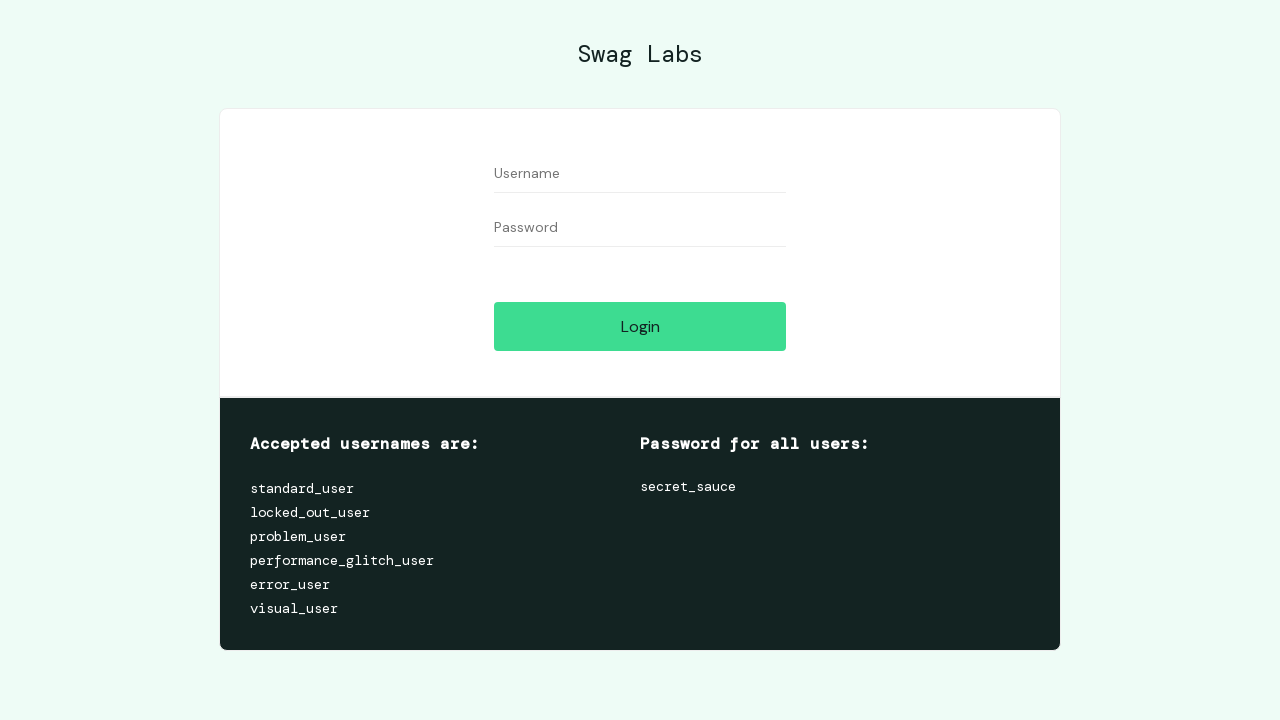

Filled username field with 256 character string on #user-name
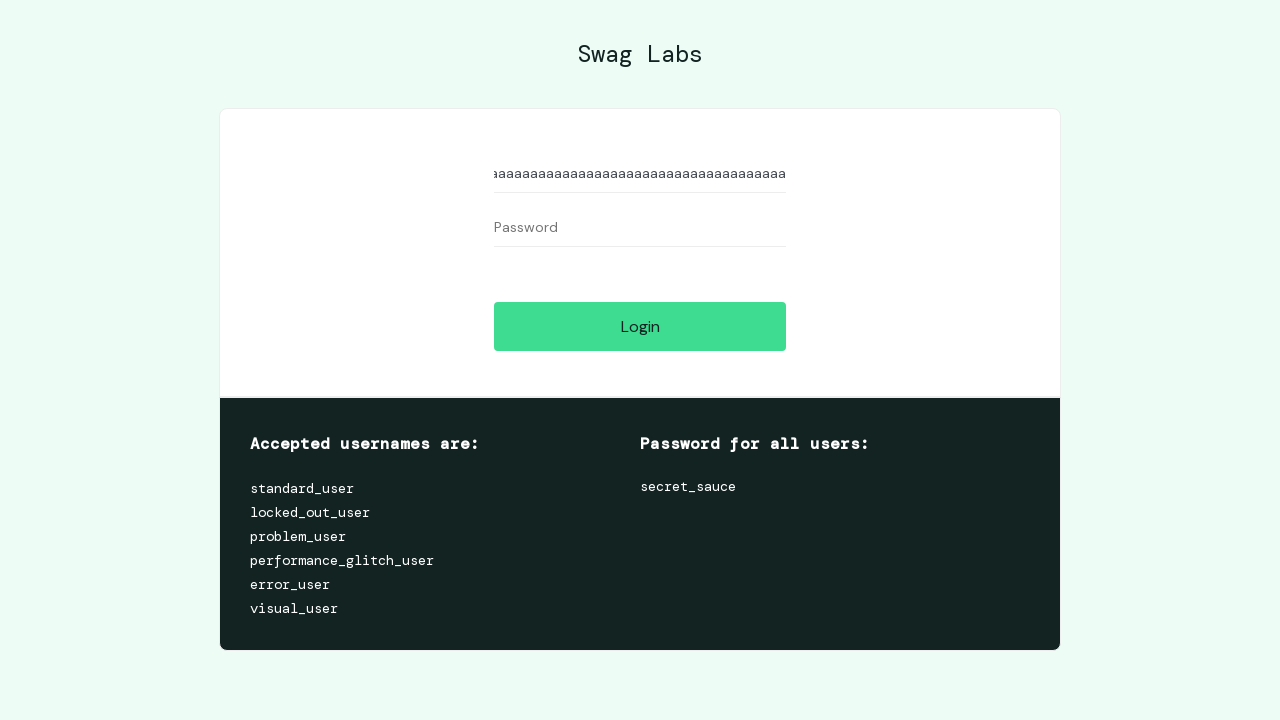

Filled password field with 'password' on #password
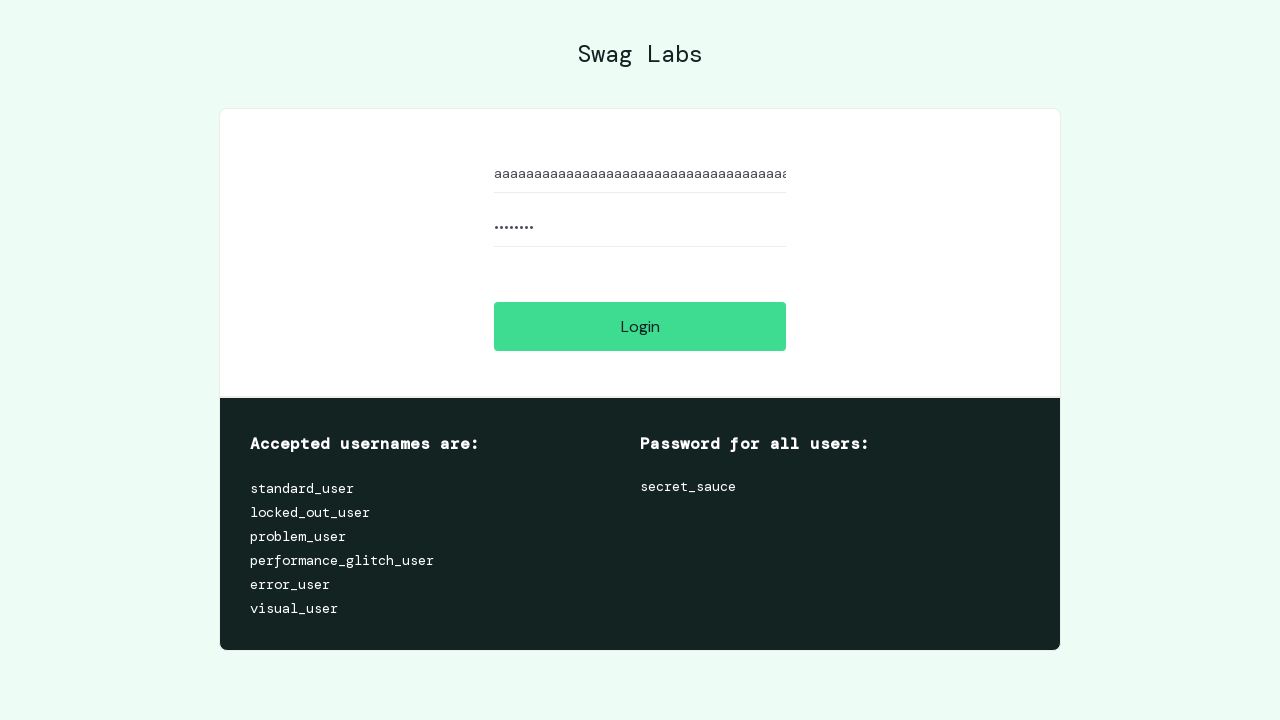

Clicked login button at (640, 326) on #login-button
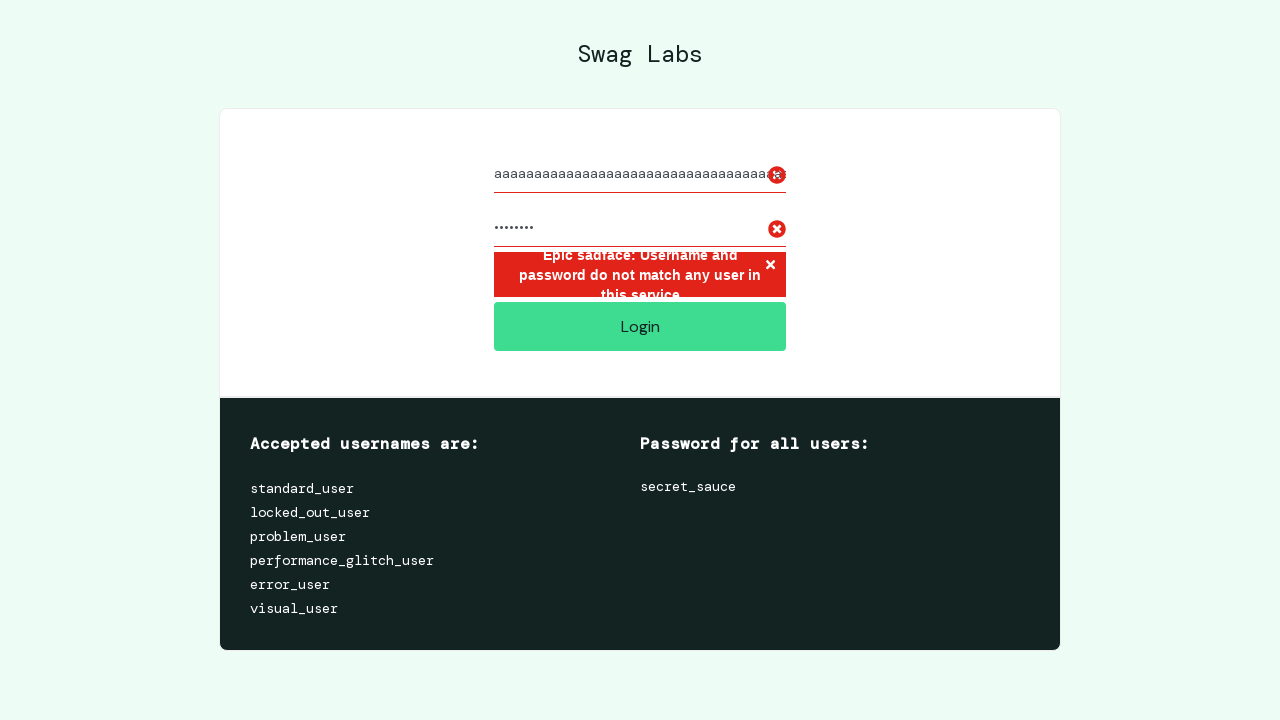

Error message container appeared
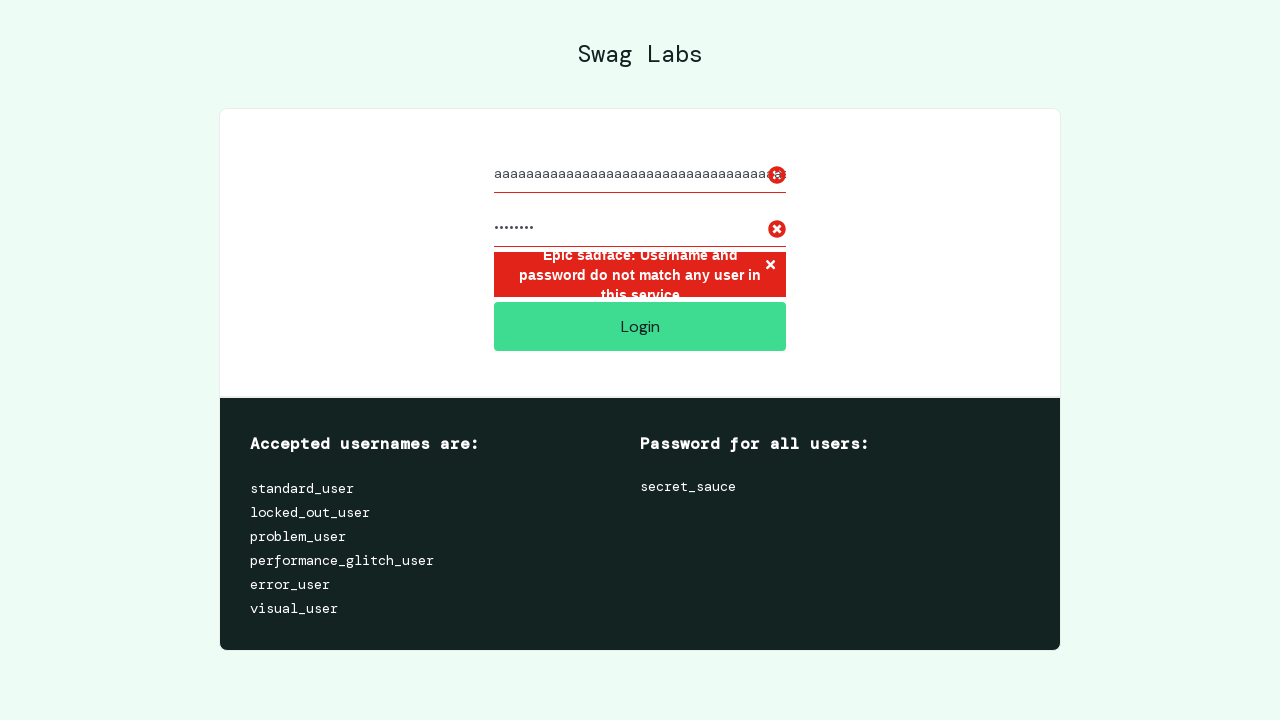

Verified error message contains expected text for invalid login credentials
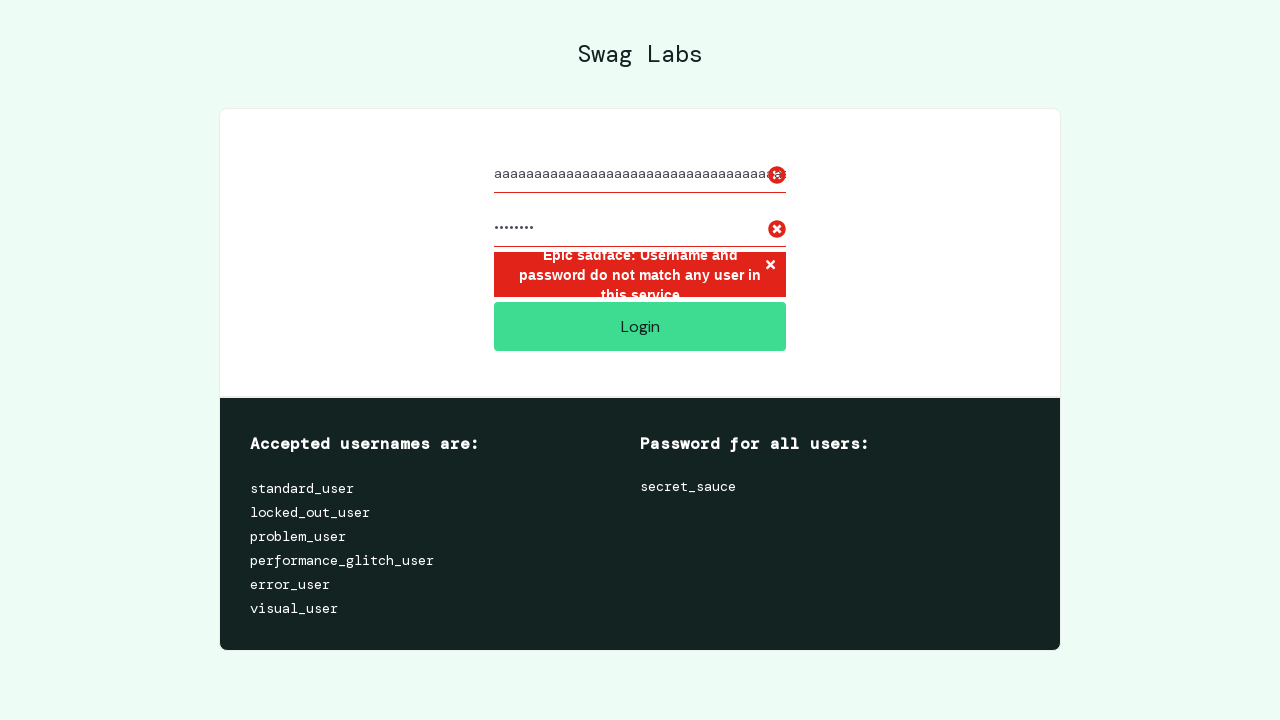

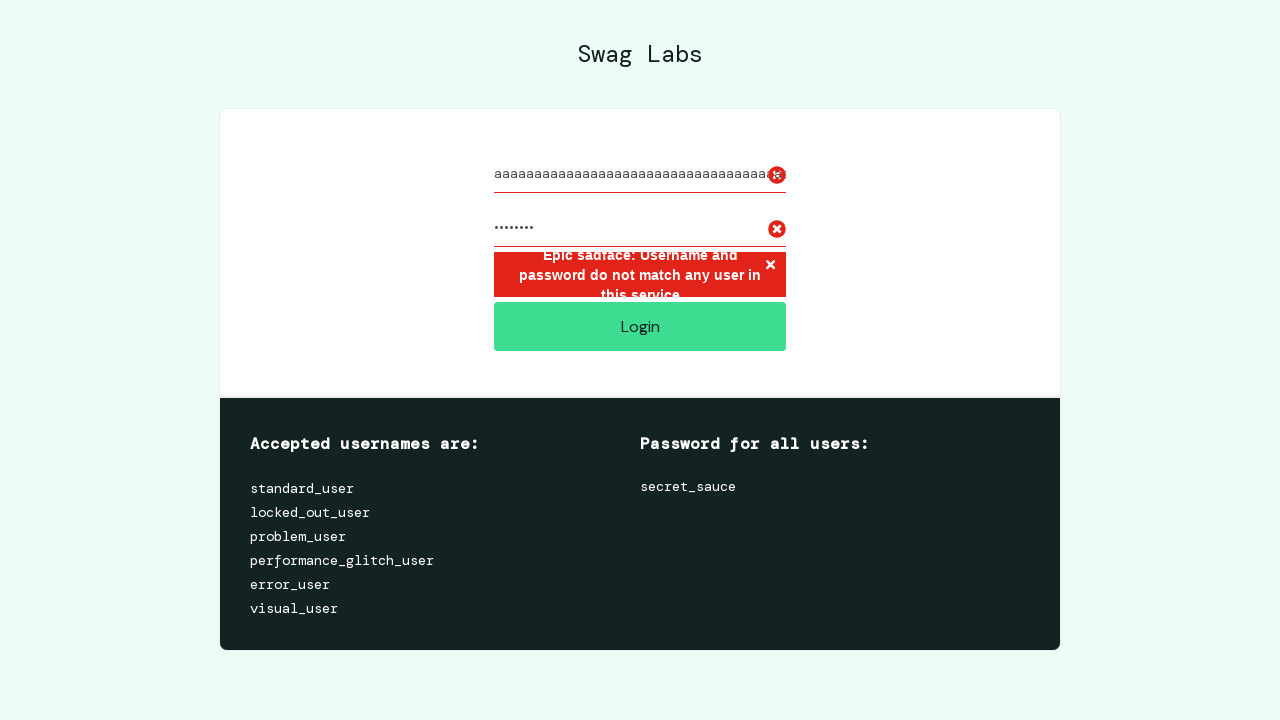